Tests mouse hover action on the Point Me button

Starting URL: https://testautomationpractice.blogspot.com/

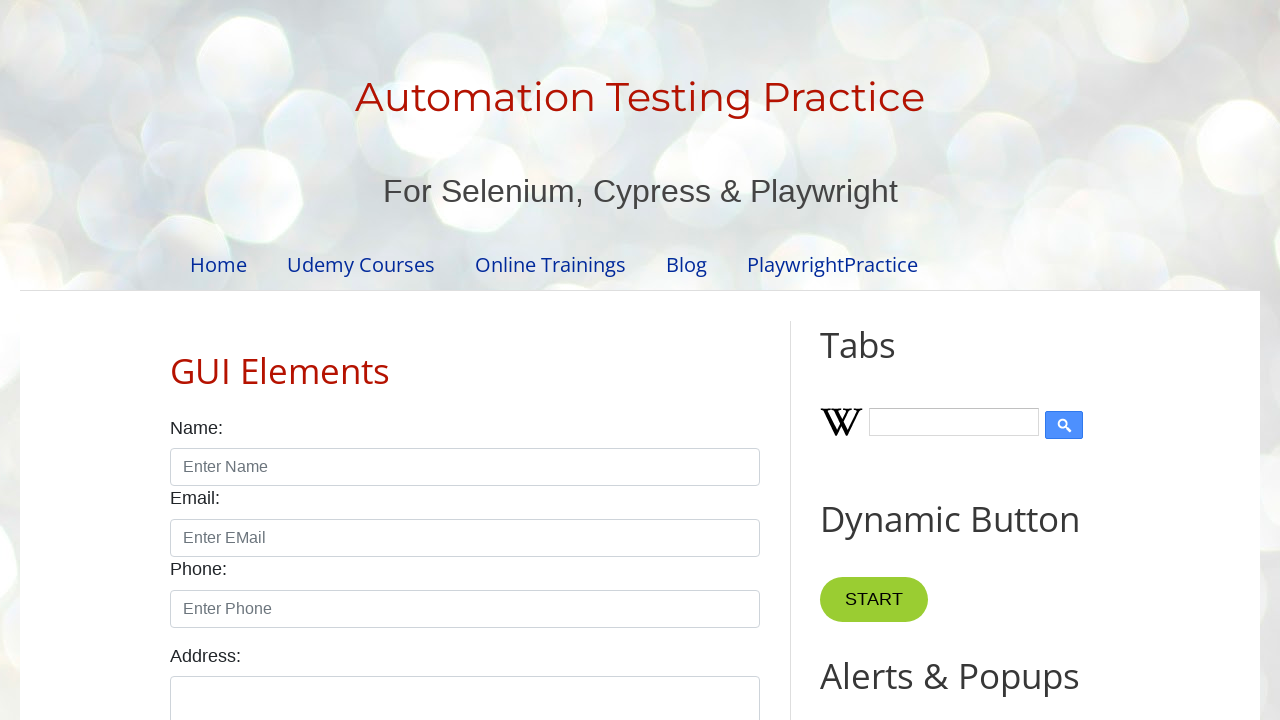

Hovered over the Point Me button at (868, 360) on button:has-text('Point Me')
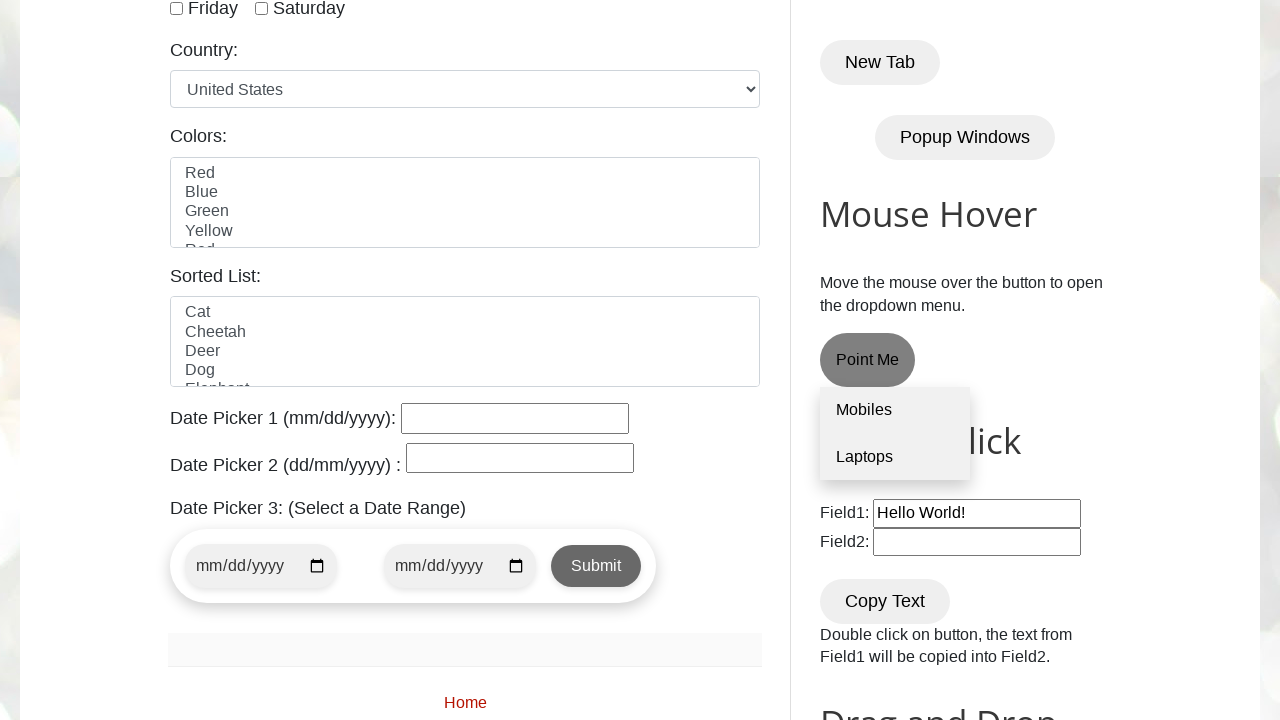

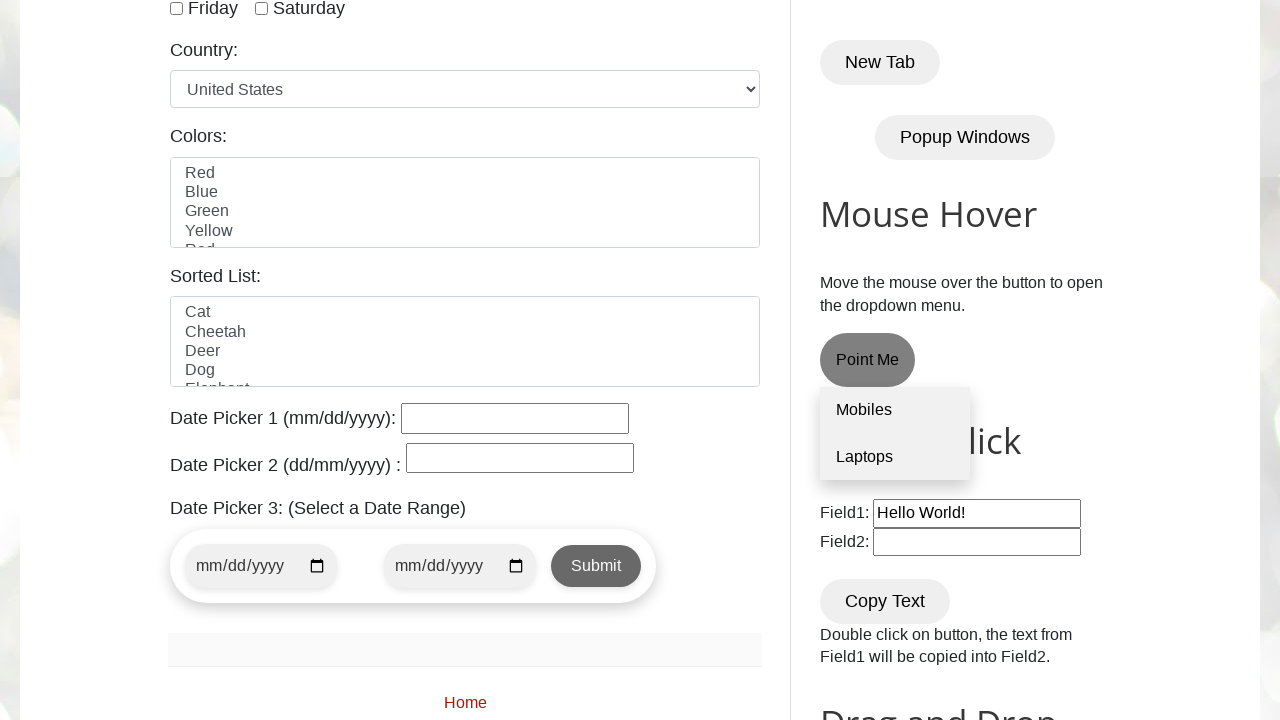